Adds pet breed to the form

Starting URL: https://test-a-pet.vercel.app/

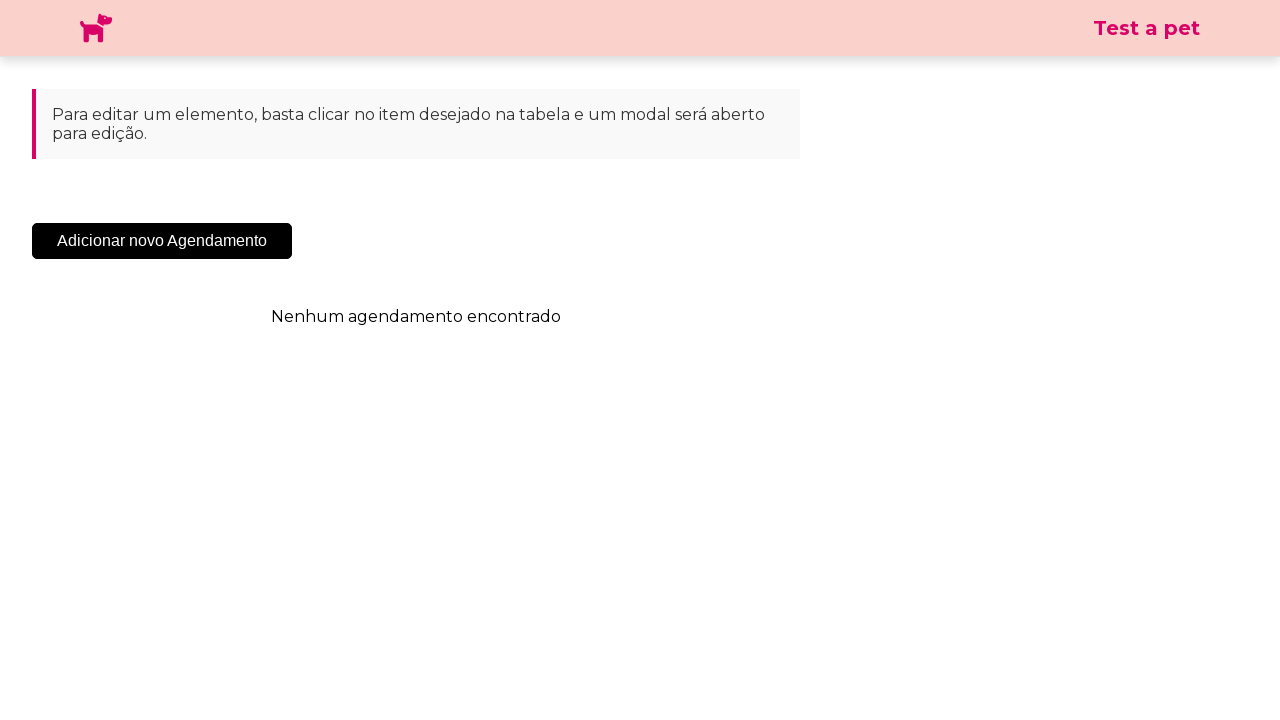

Navigated to test-a-pet application
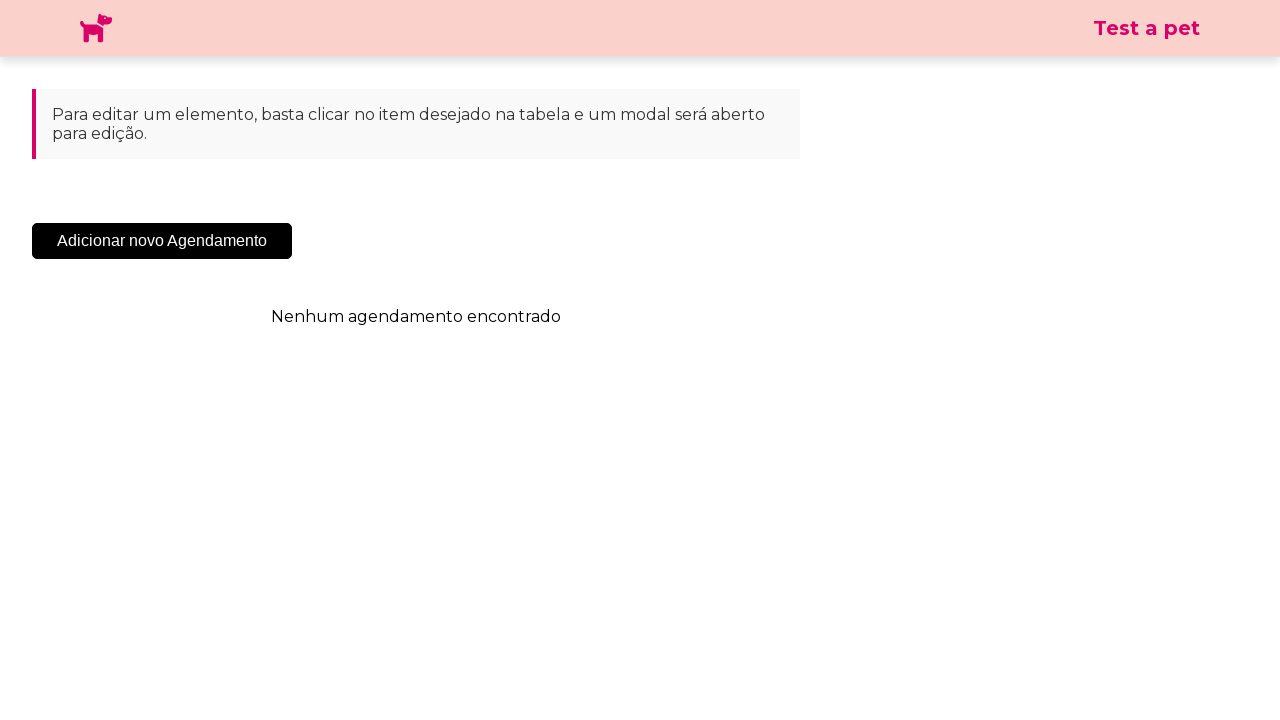

Clicked 'Adicionar Novo Agendamento' button at (162, 241) on .sc-cHqXqK.kZzwzX
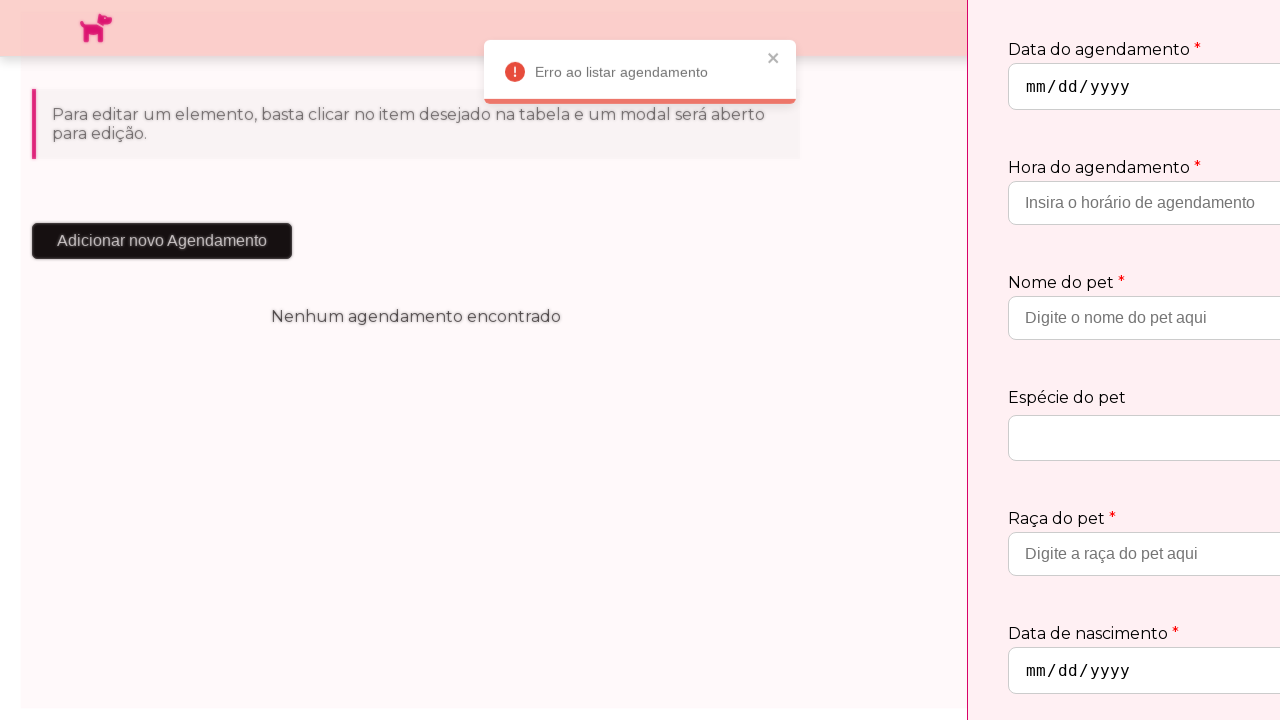

Pet breed input field loaded
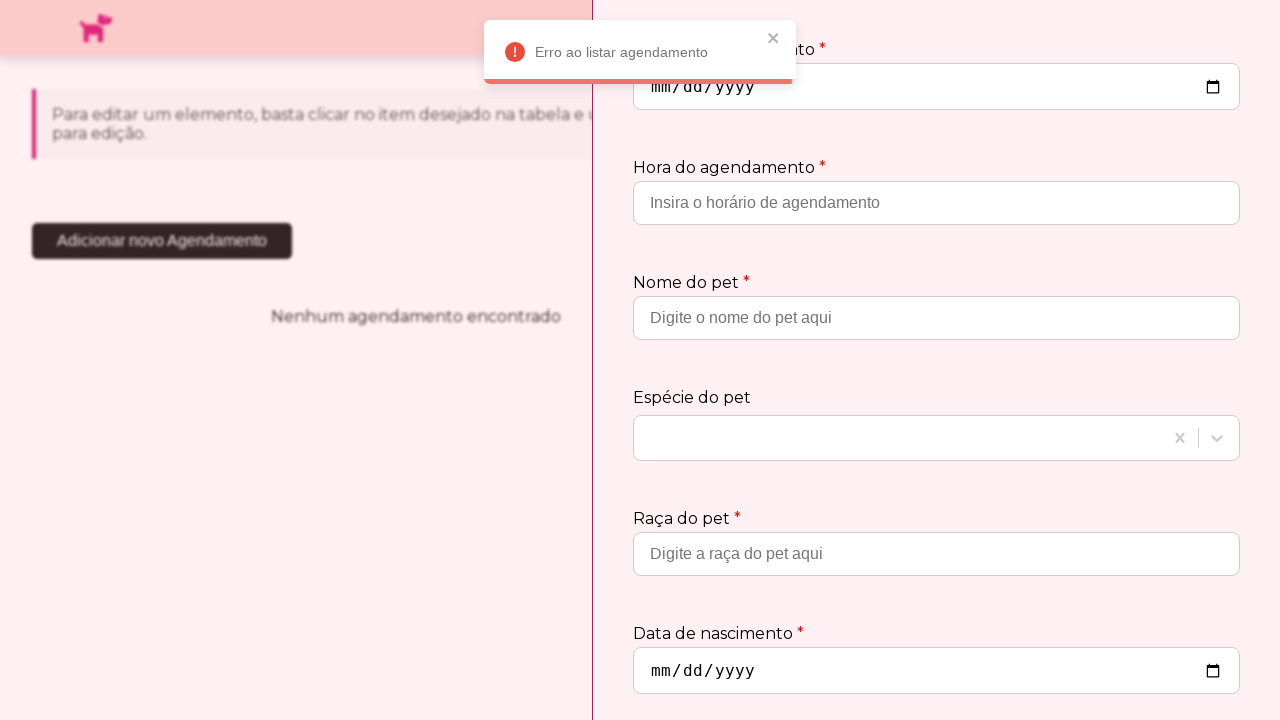

Filled breed field with 'Golden Retriever' on input[placeholder='Digite a raça do pet aqui']
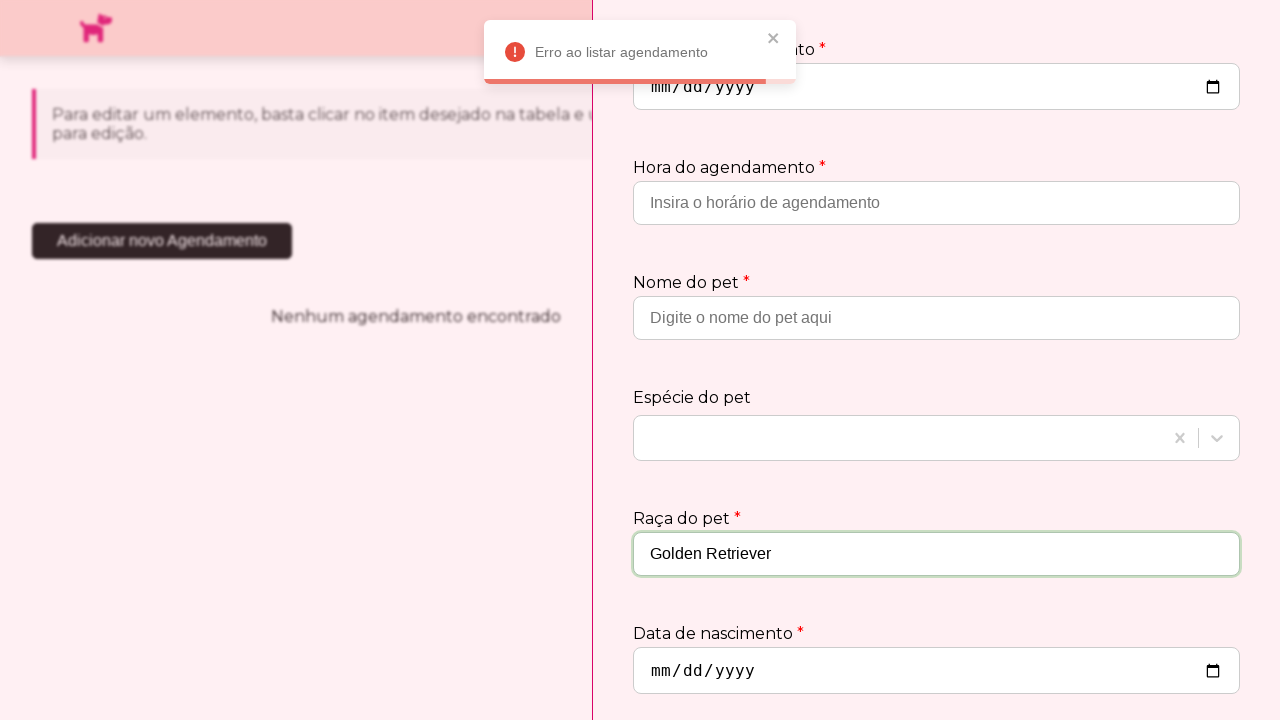

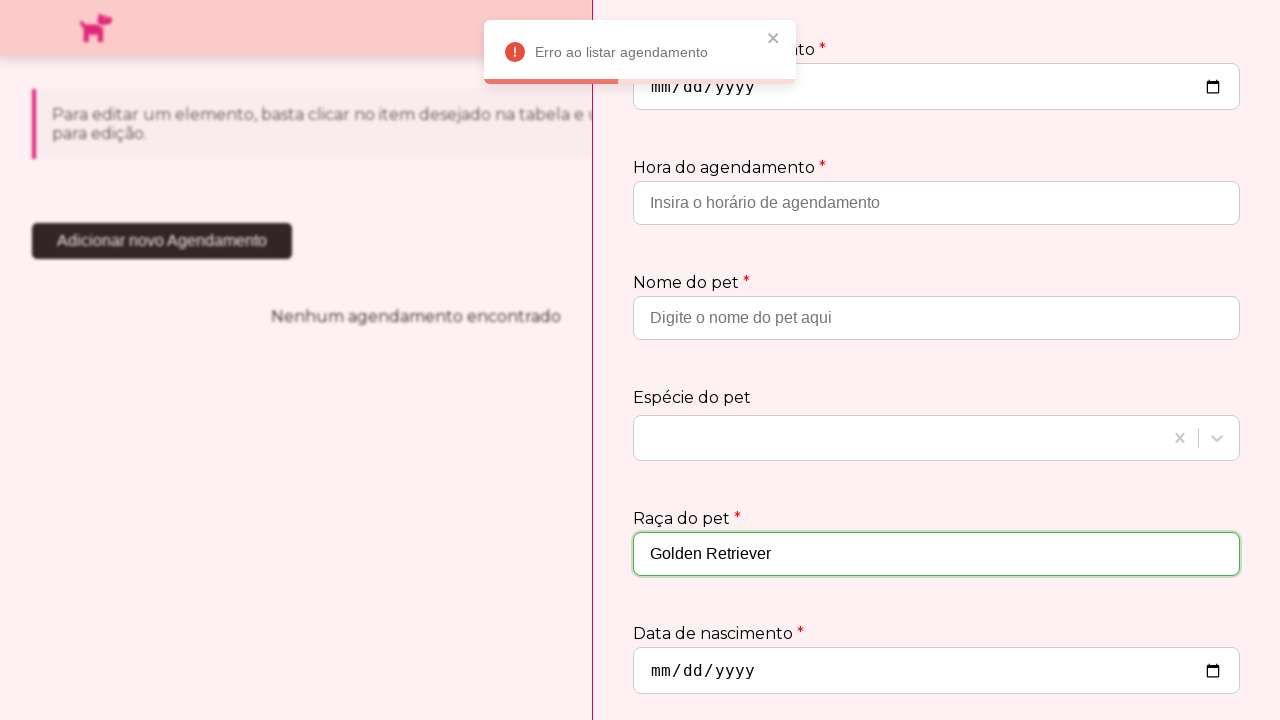